Navigates to Flipkart homepage

Starting URL: https://www.flipkart.com/

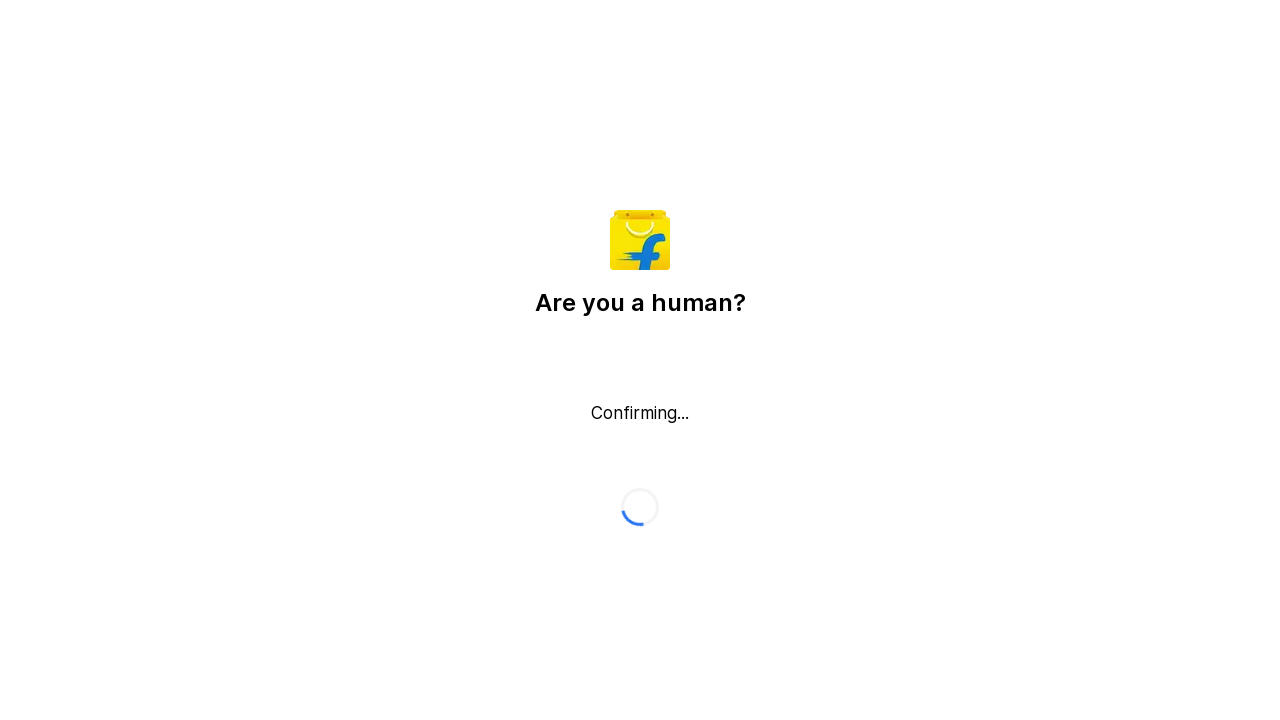

Flipkart homepage loaded successfully and network idle
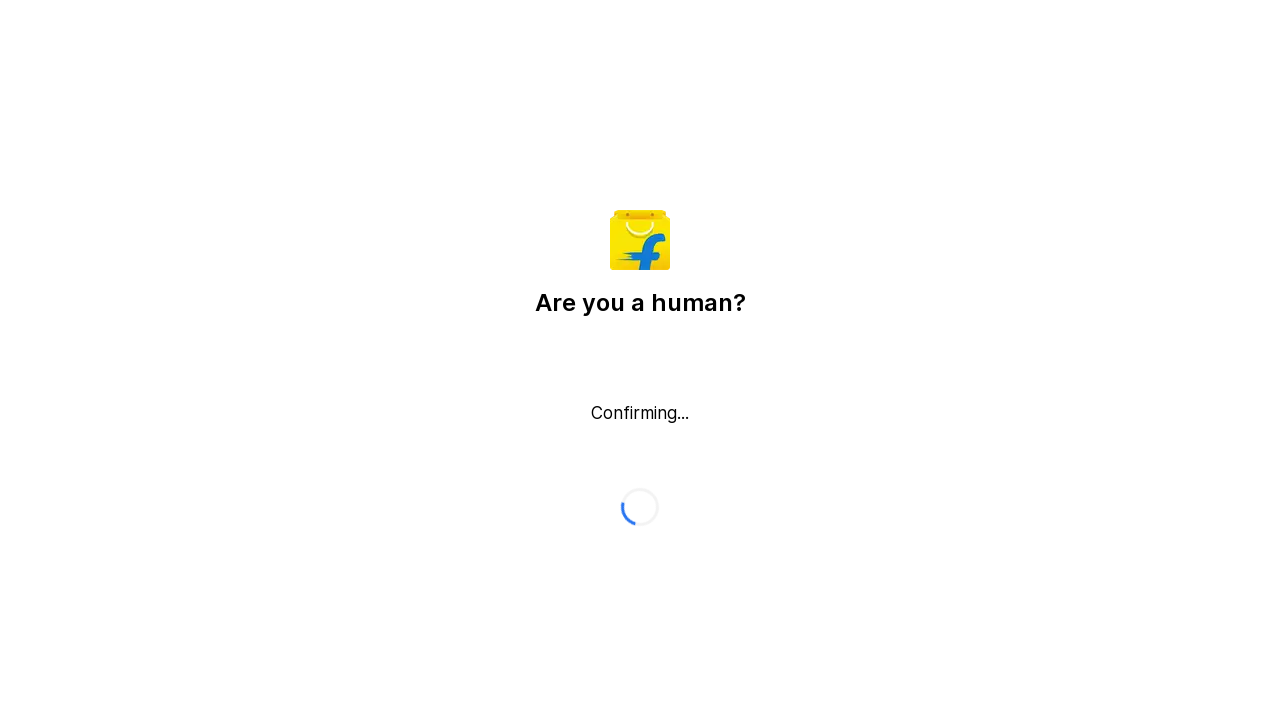

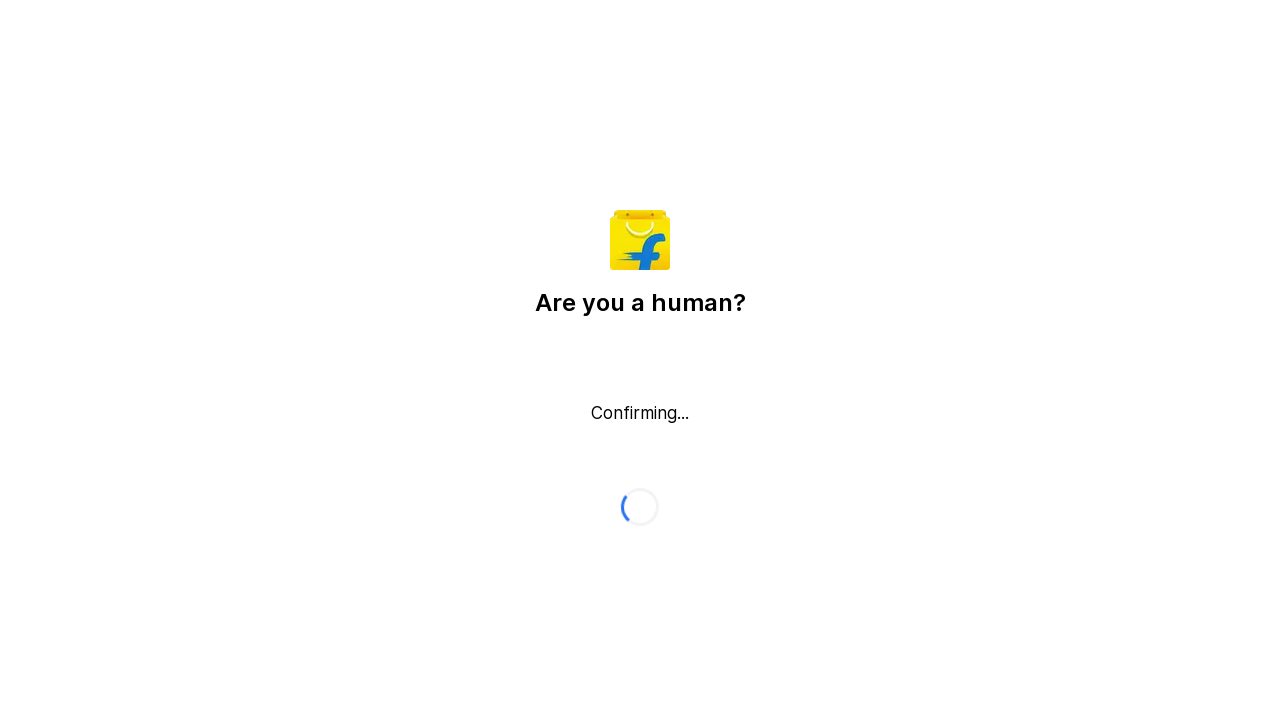